Tests FAQ accordion functionality by clicking on questions and verifying that correct answers are displayed

Starting URL: https://qa-scooter.praktikum-services.ru/

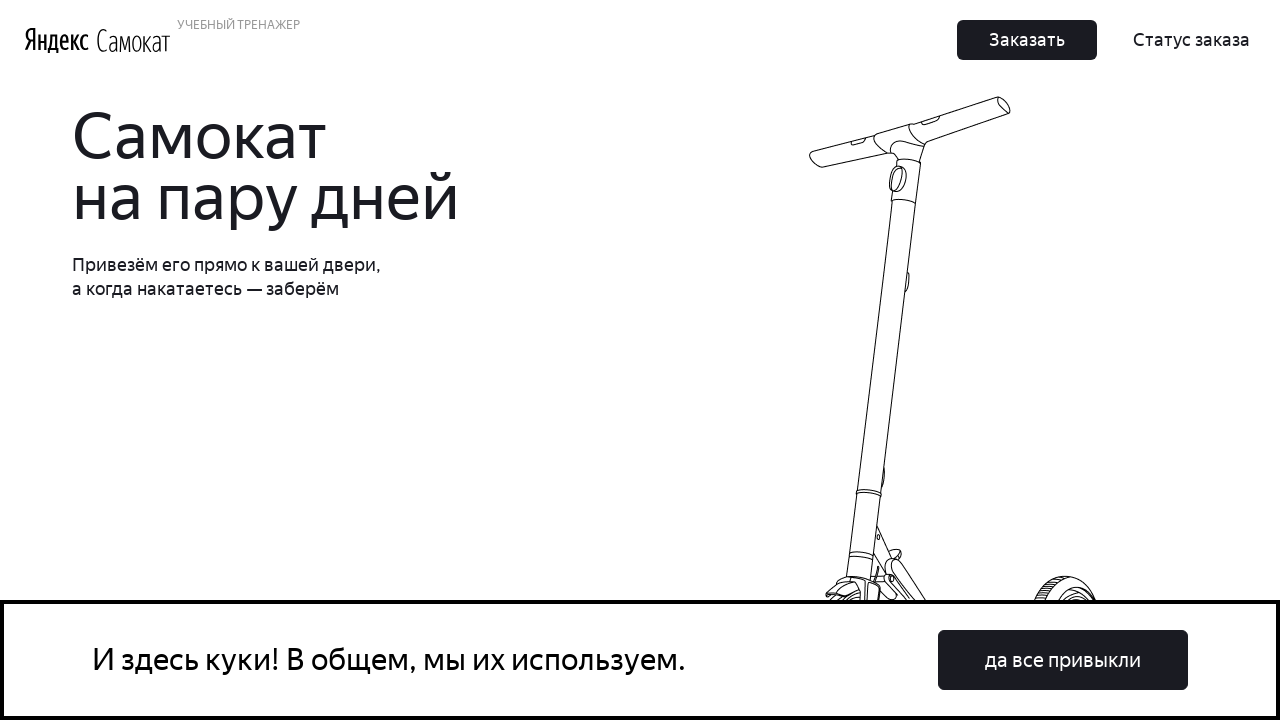

Clicked cookie acceptance button at (1063, 660) on button:has-text('да все привыкли')
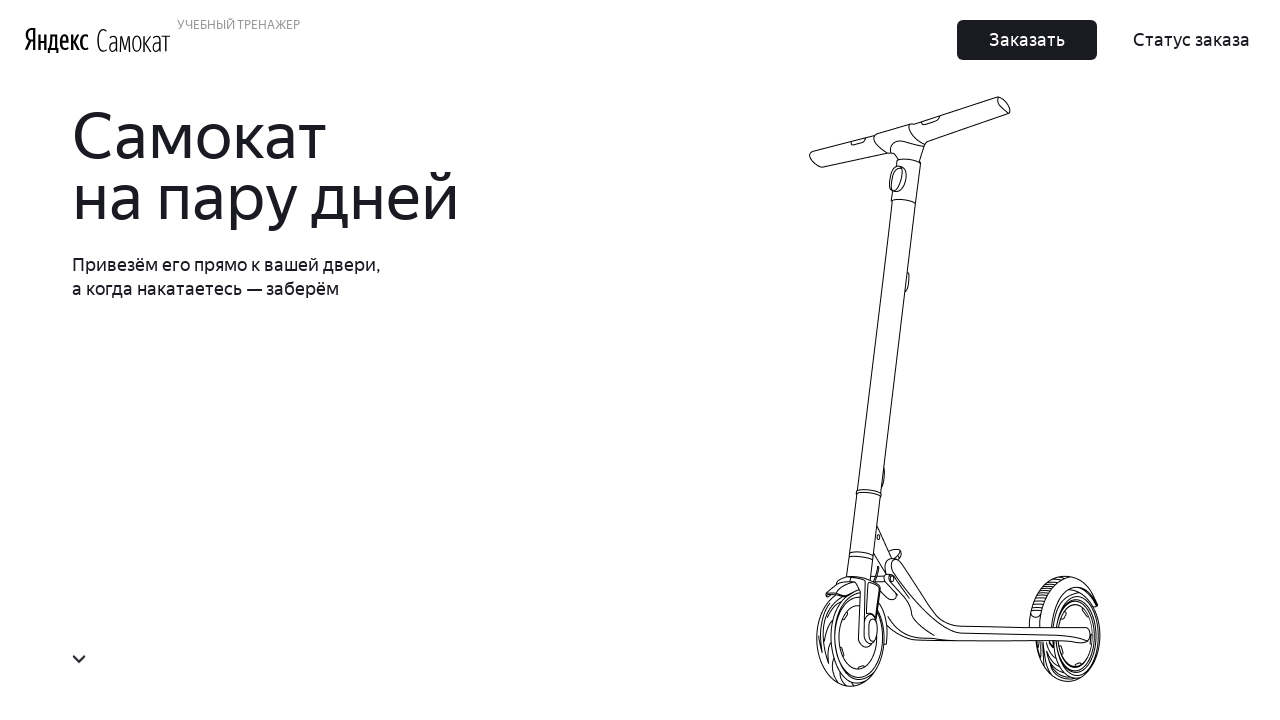

Scrolled to bottom of page to reach FAQ section
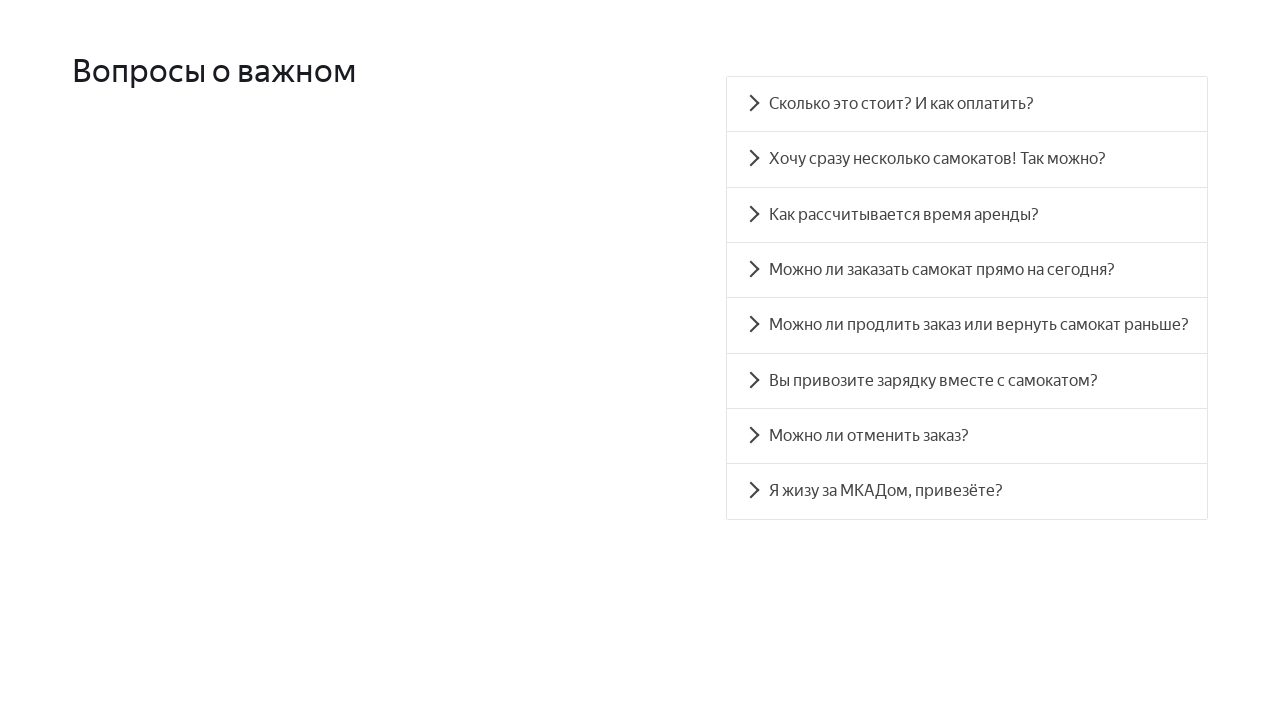

Waited 500ms for FAQ section to load
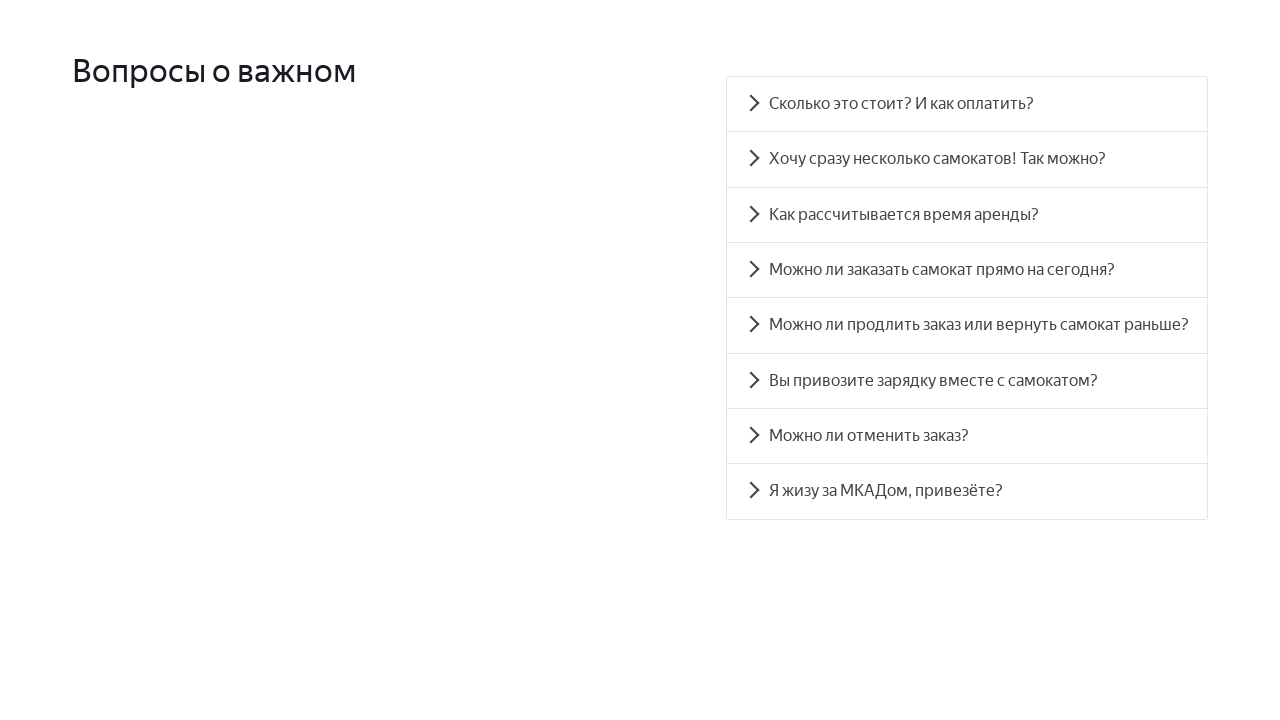

Clicked accordion question 0 at (967, 104) on .accordion__button >> nth=0
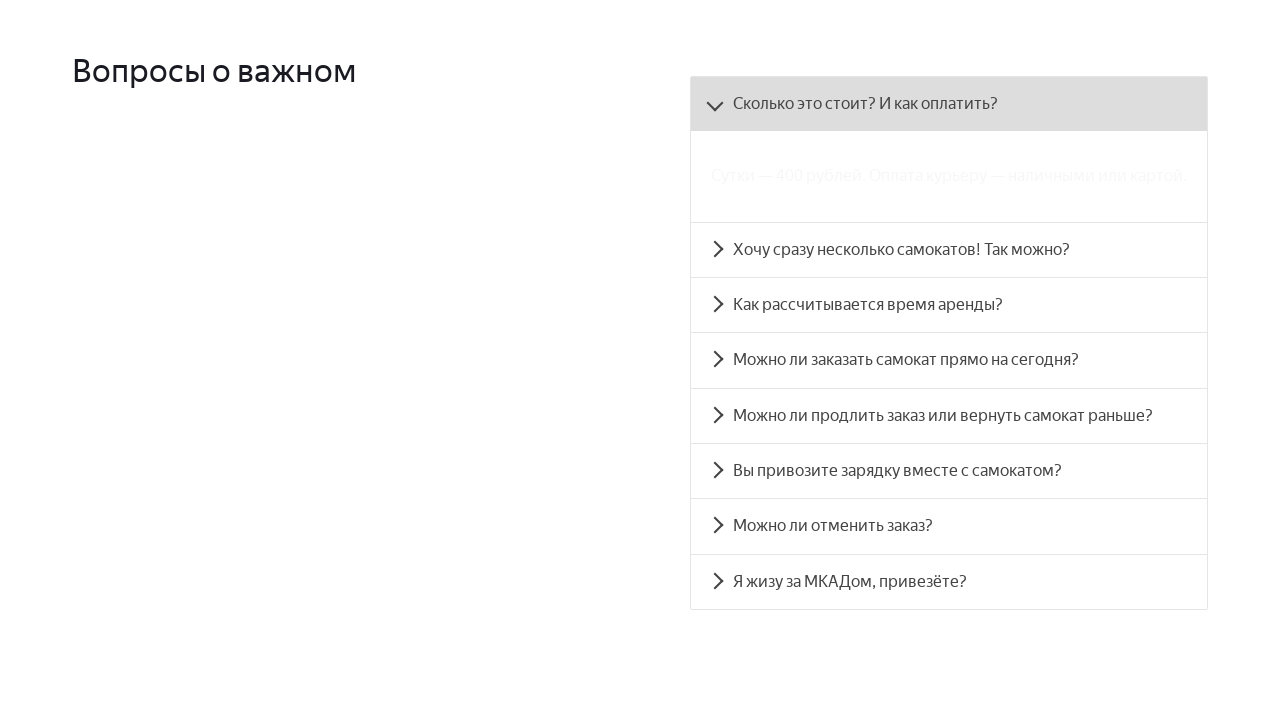

Answer panel 0 became visible
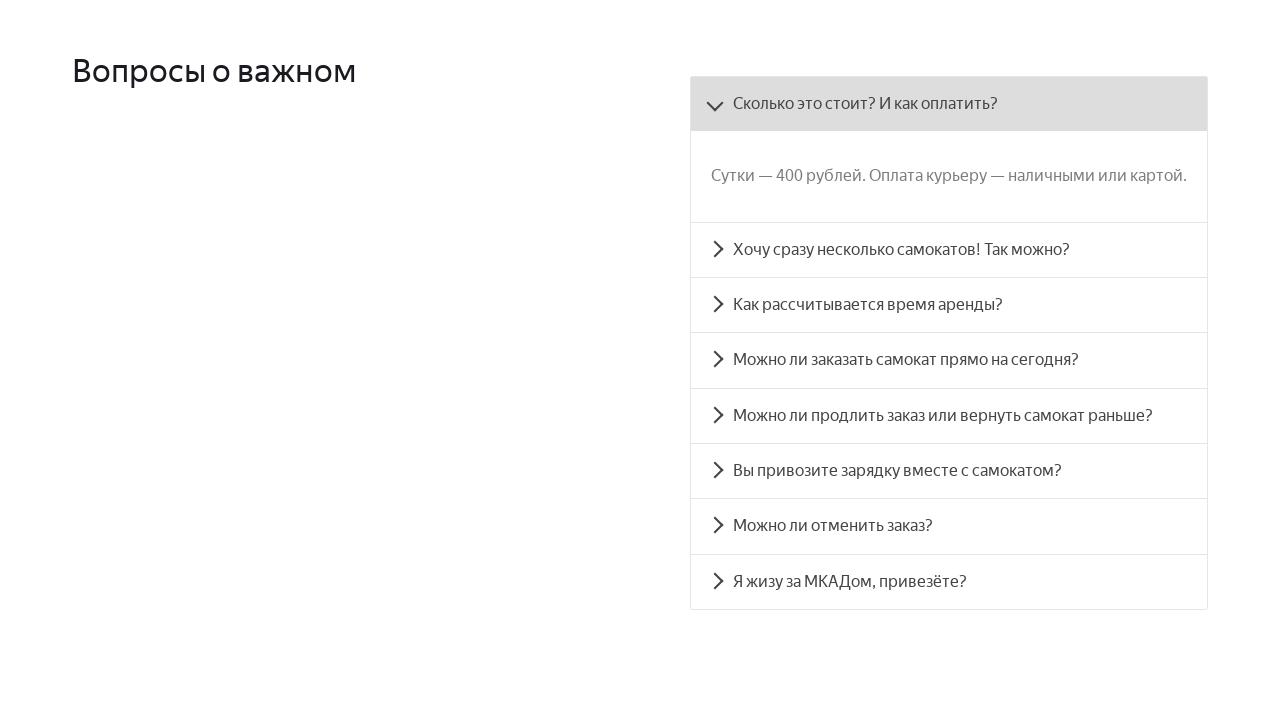

Retrieved answer text from panel 0
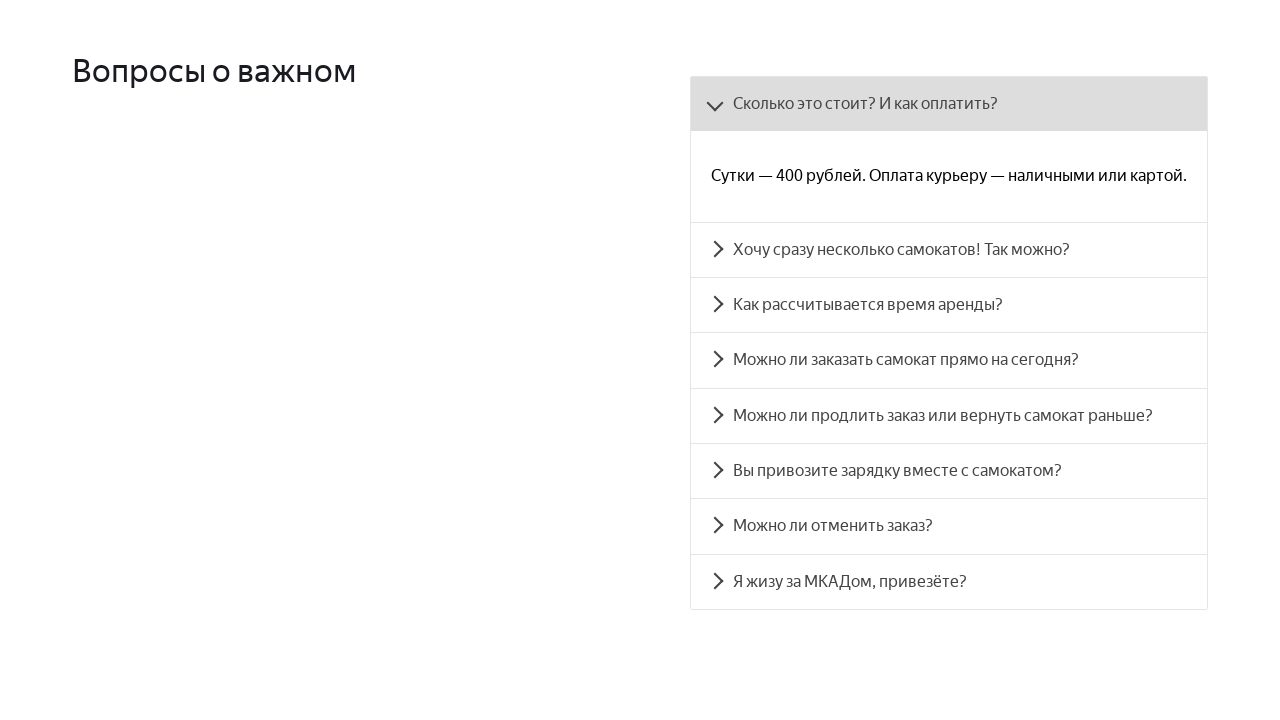

Verified answer 0 matches expected text
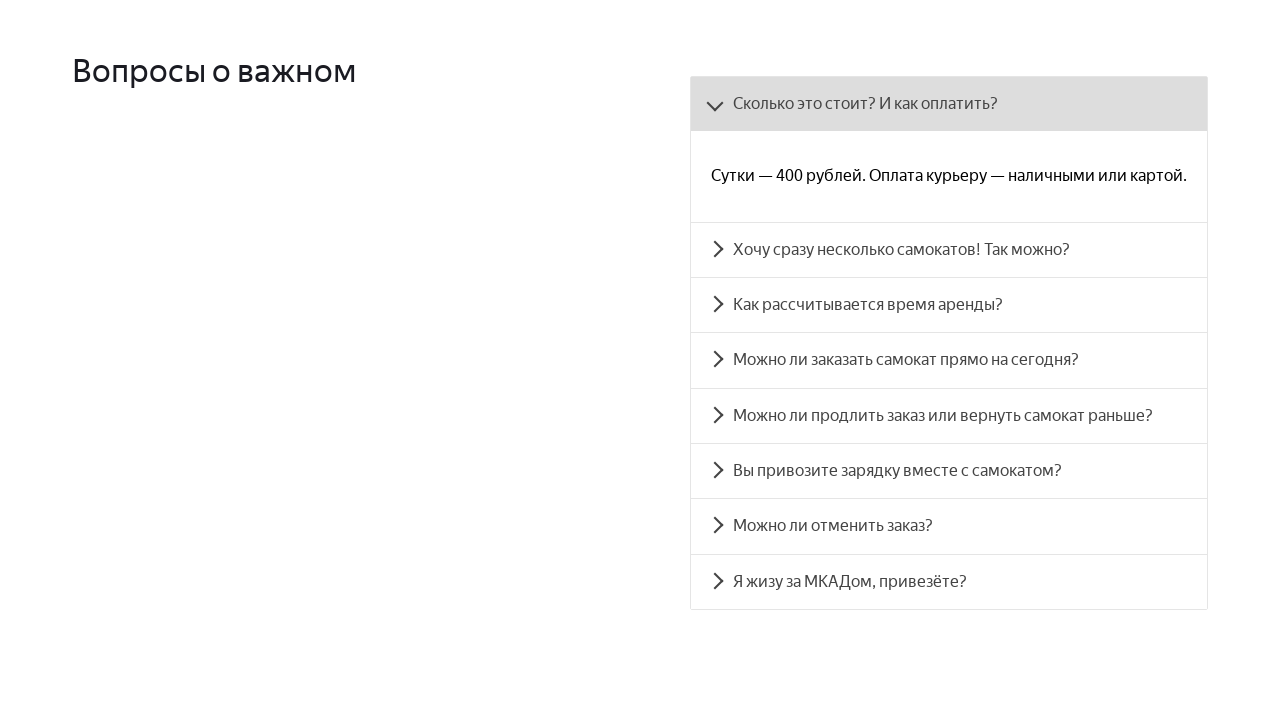

Clicked accordion question 1 at (949, 250) on .accordion__button >> nth=1
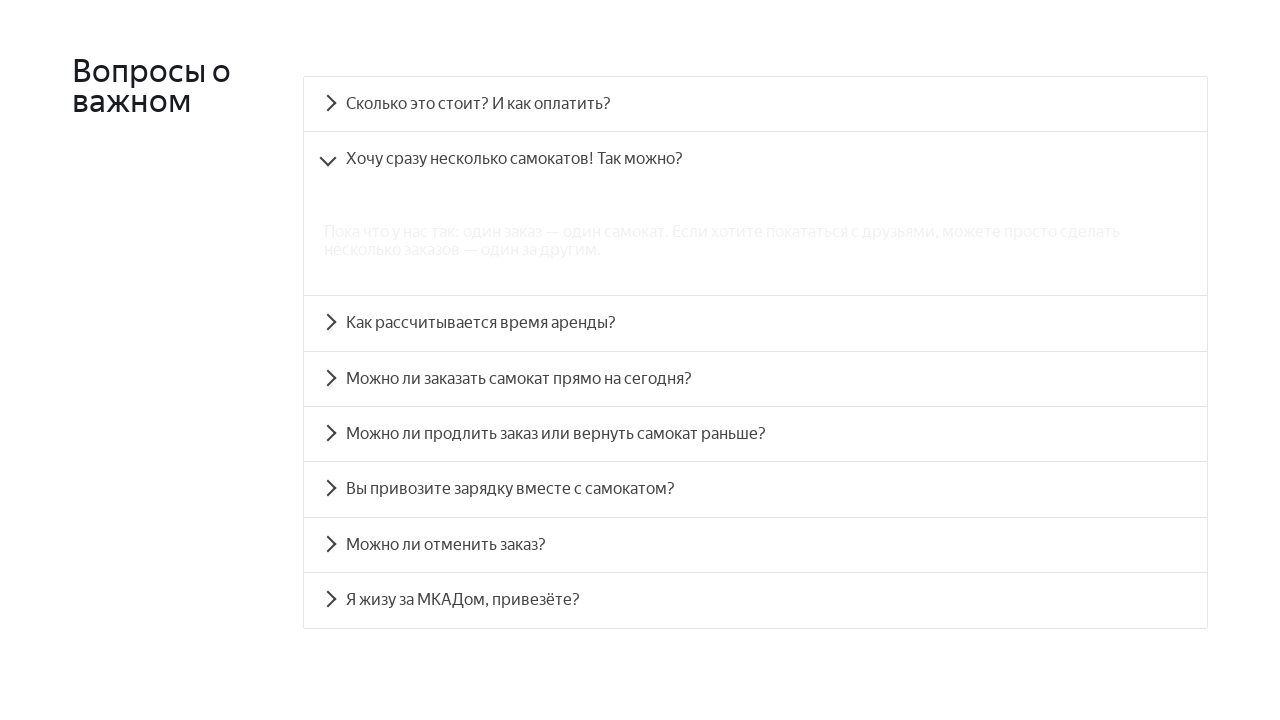

Answer panel 1 became visible
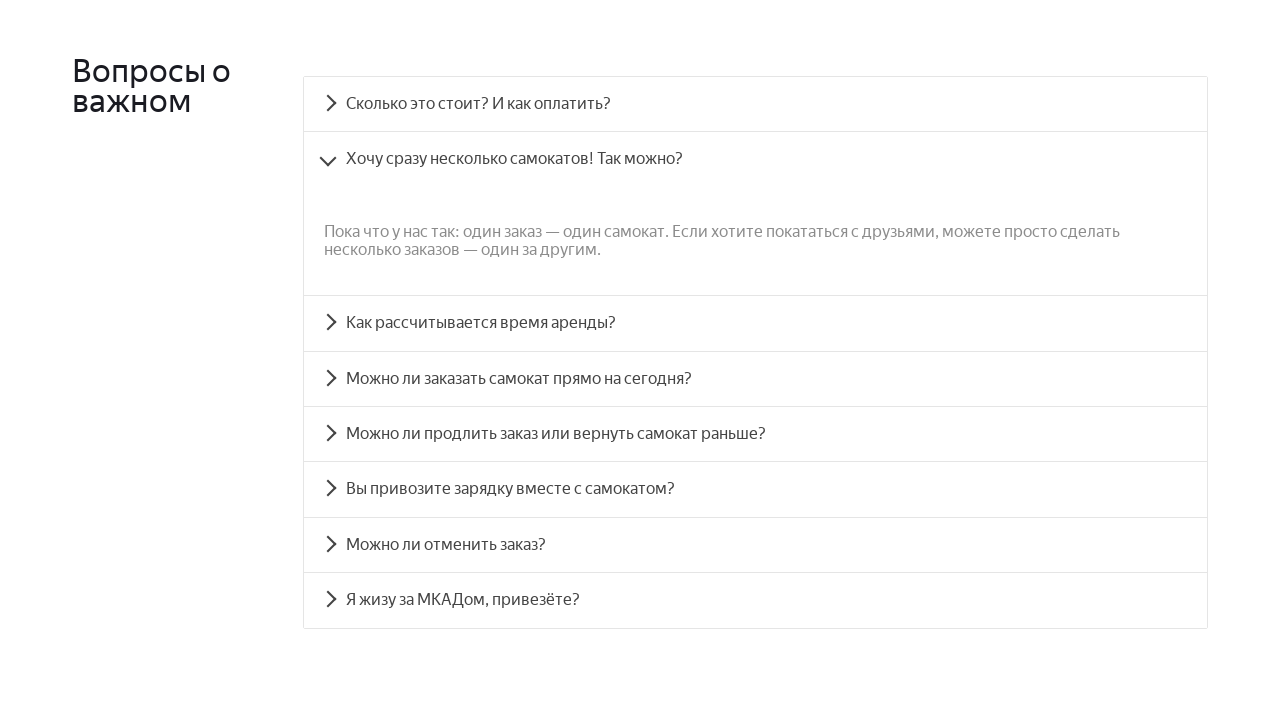

Retrieved answer text from panel 1
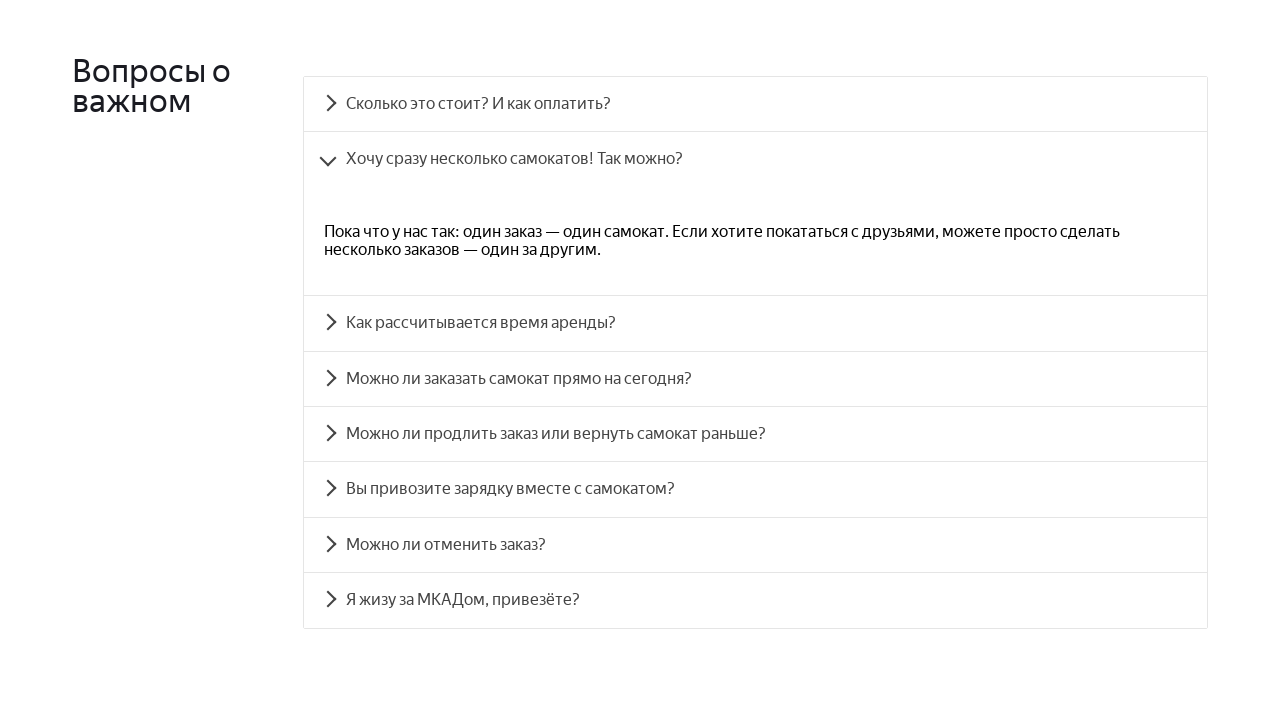

Verified answer 1 matches expected text
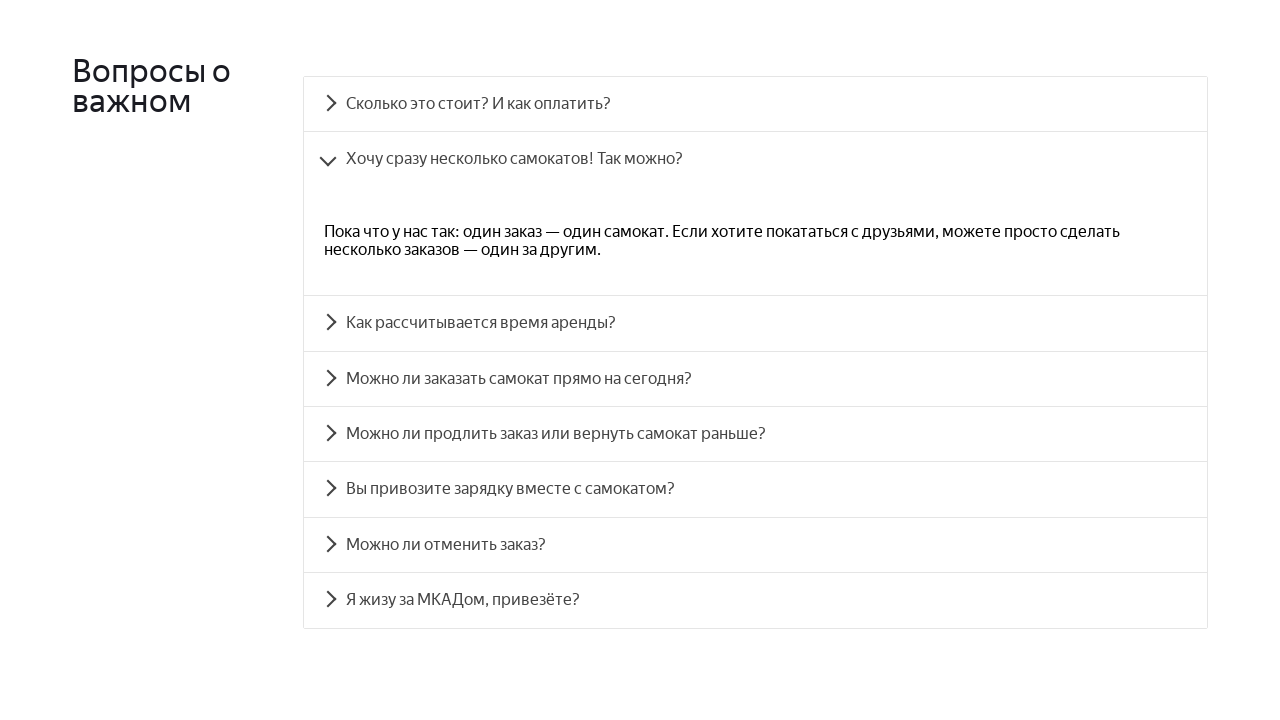

Clicked accordion question 2 at (755, 323) on .accordion__button >> nth=2
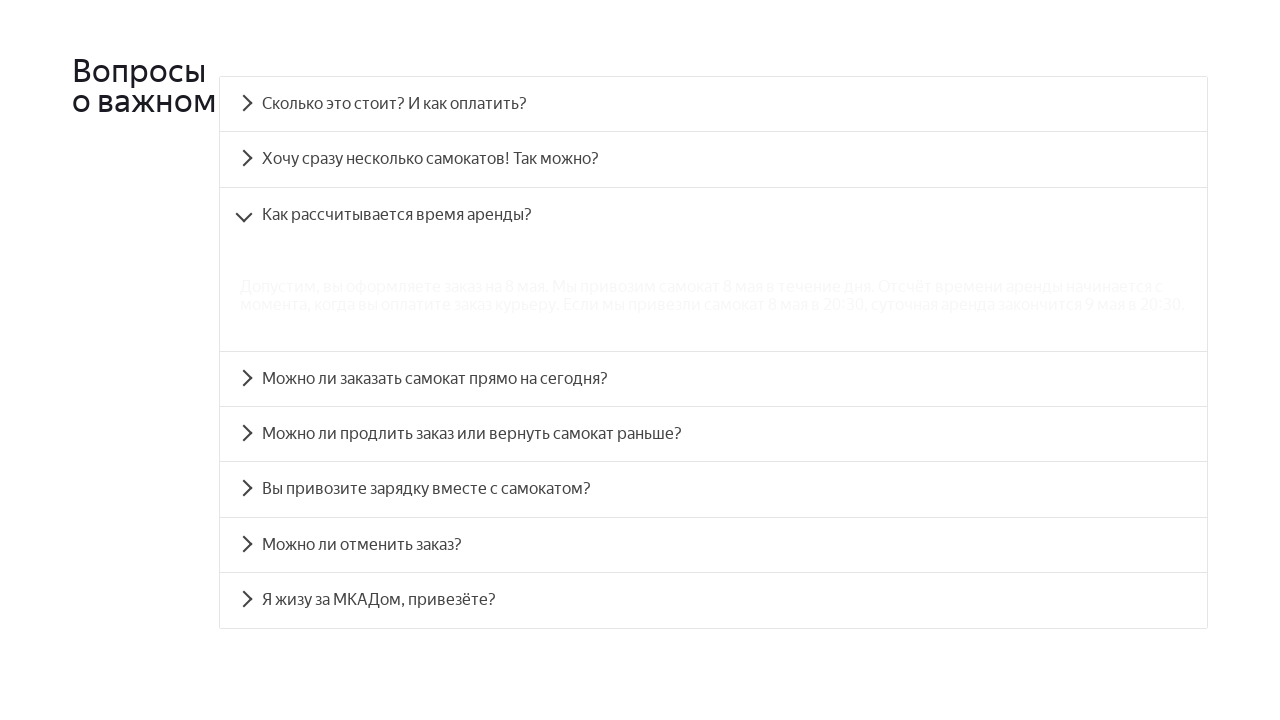

Answer panel 2 became visible
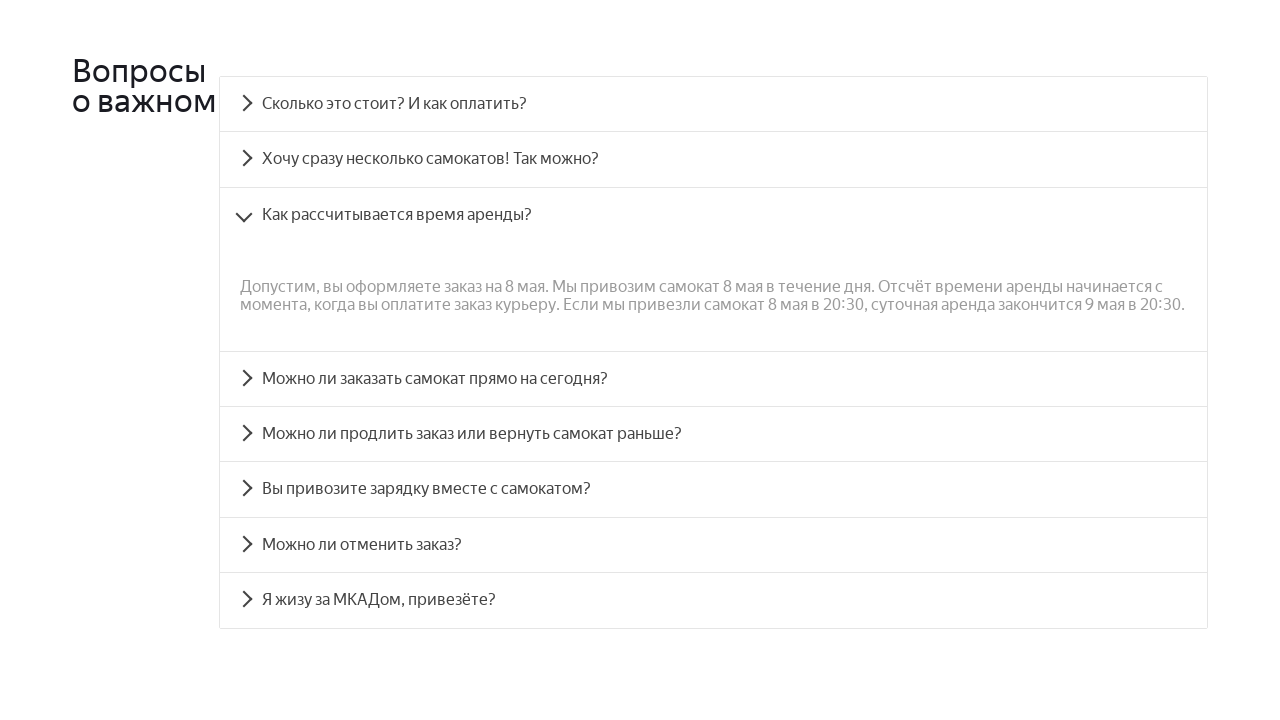

Retrieved answer text from panel 2
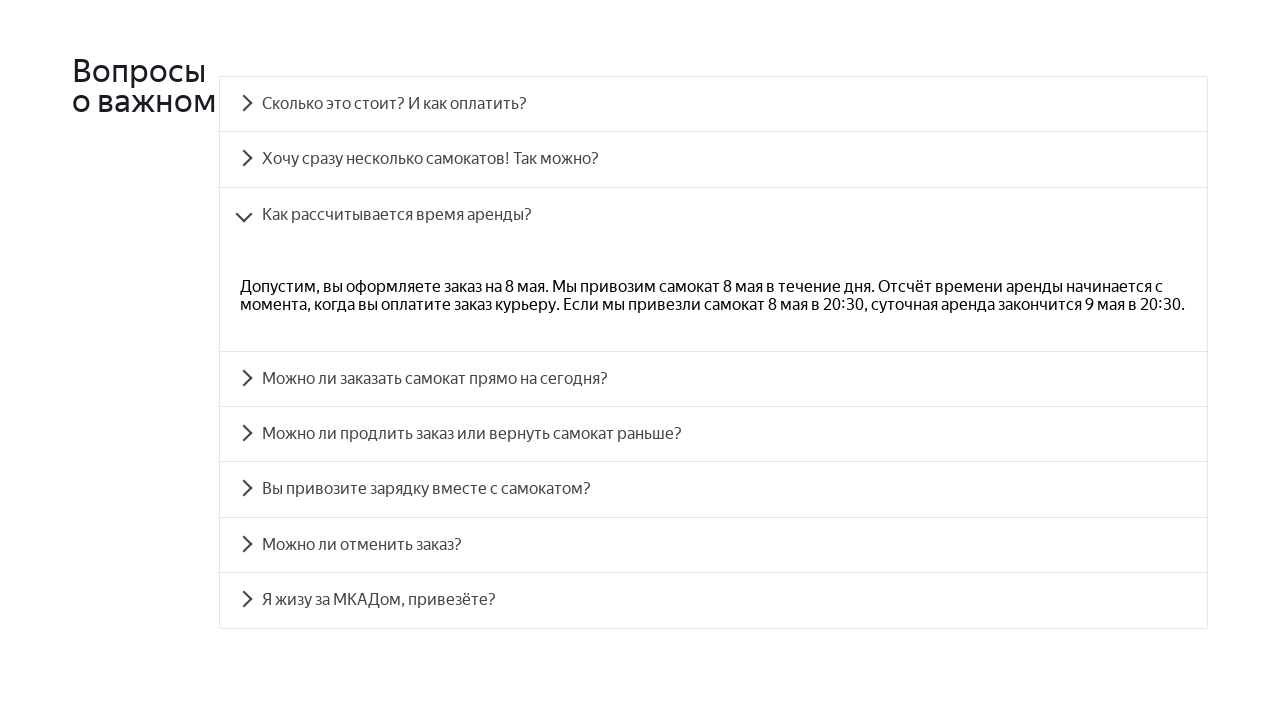

Verified answer 2 matches expected text
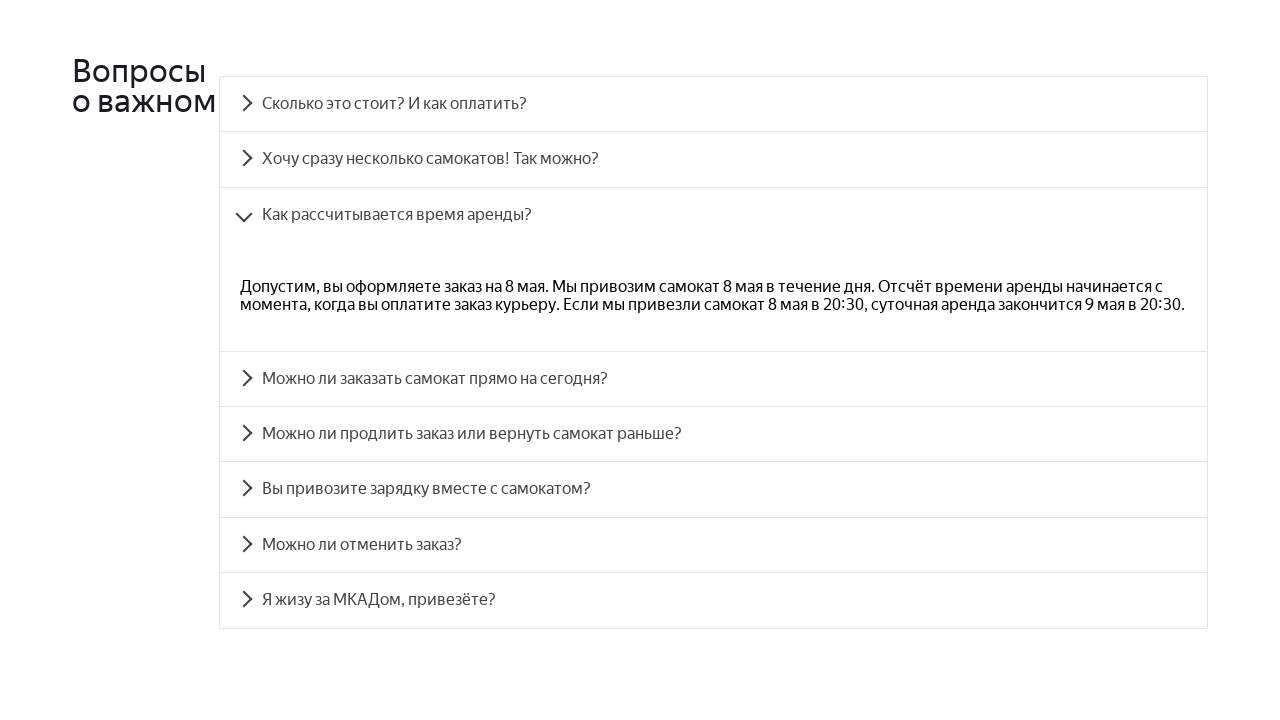

Clicked accordion question 3 at (714, 379) on .accordion__button >> nth=3
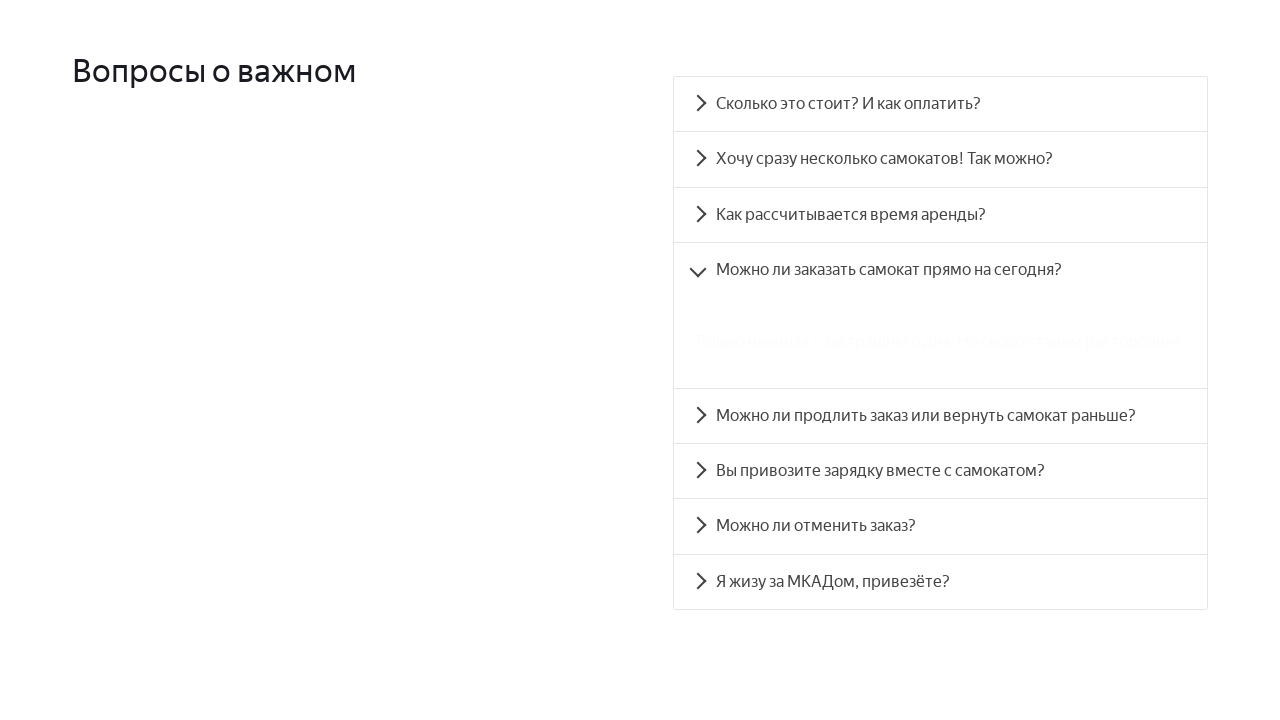

Answer panel 3 became visible
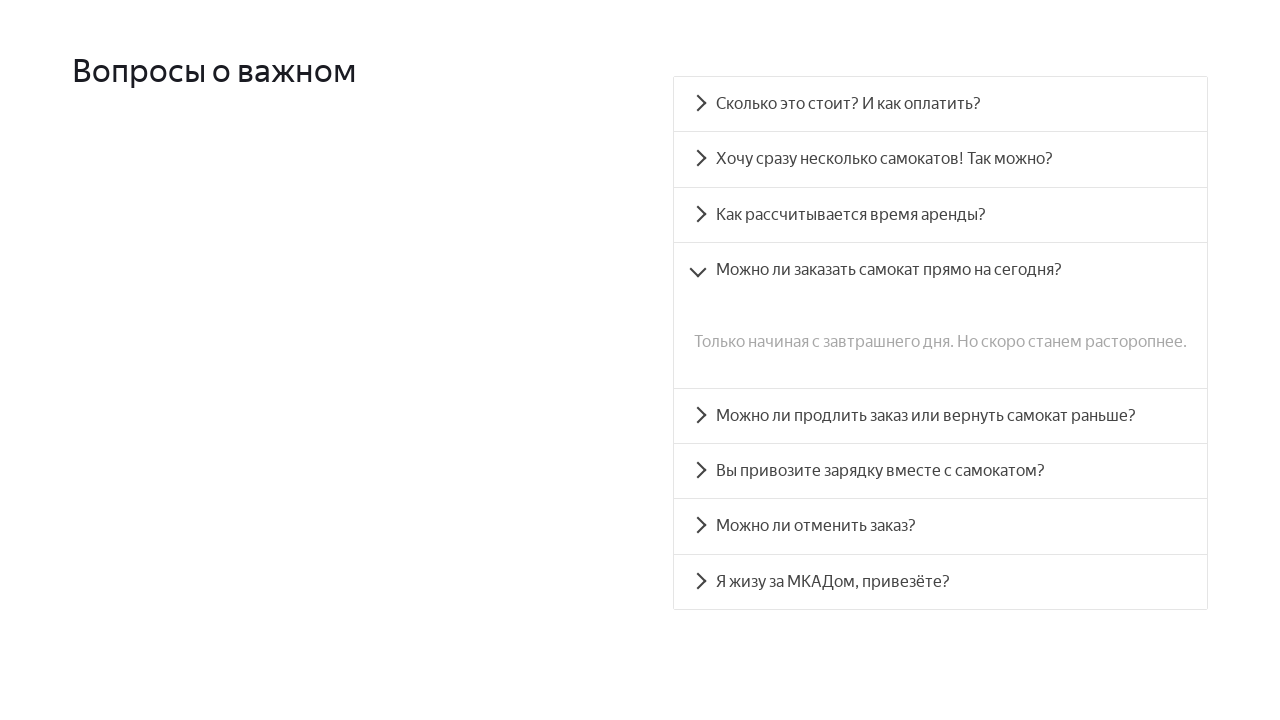

Retrieved answer text from panel 3
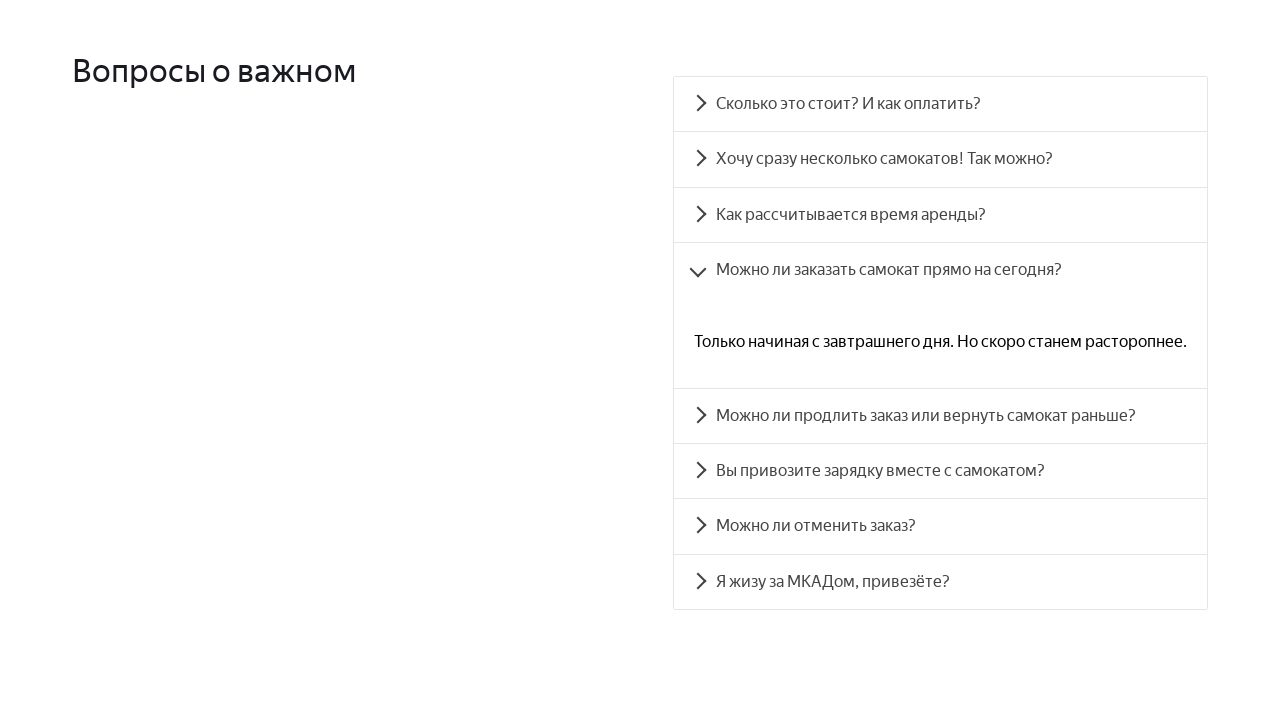

Verified answer 3 matches expected text
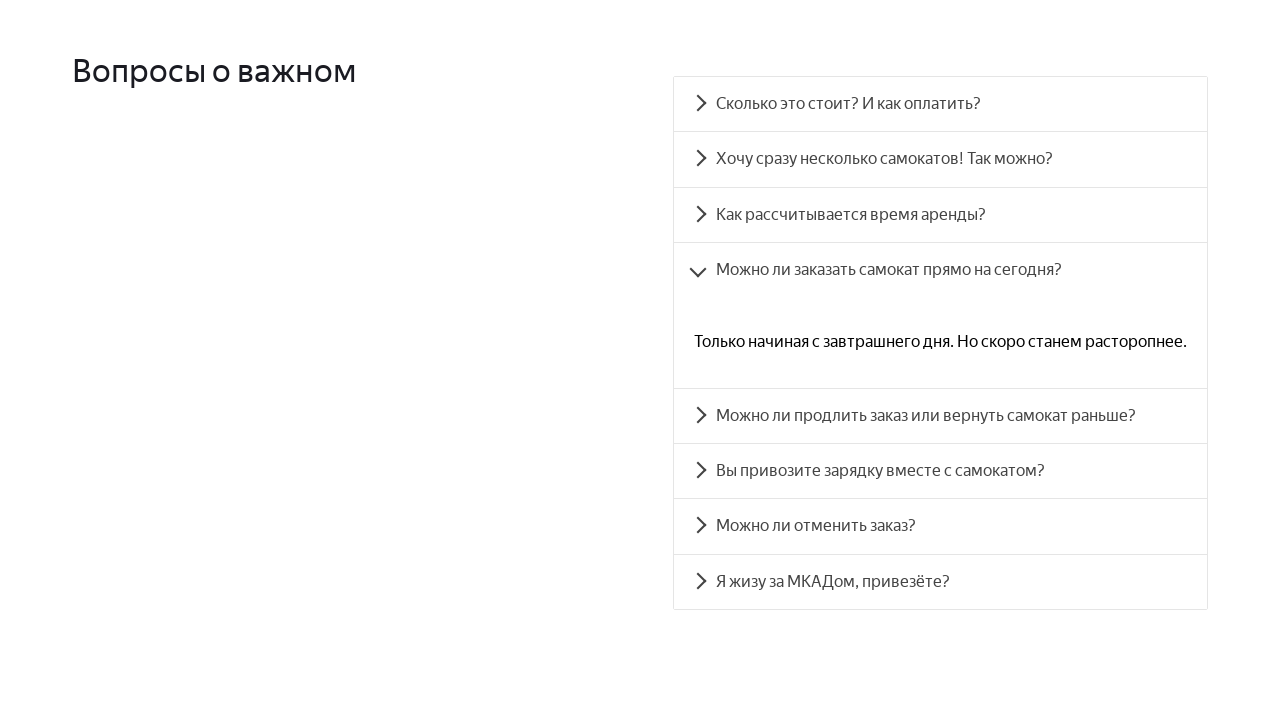

Clicked accordion question 4 at (940, 416) on .accordion__button >> nth=4
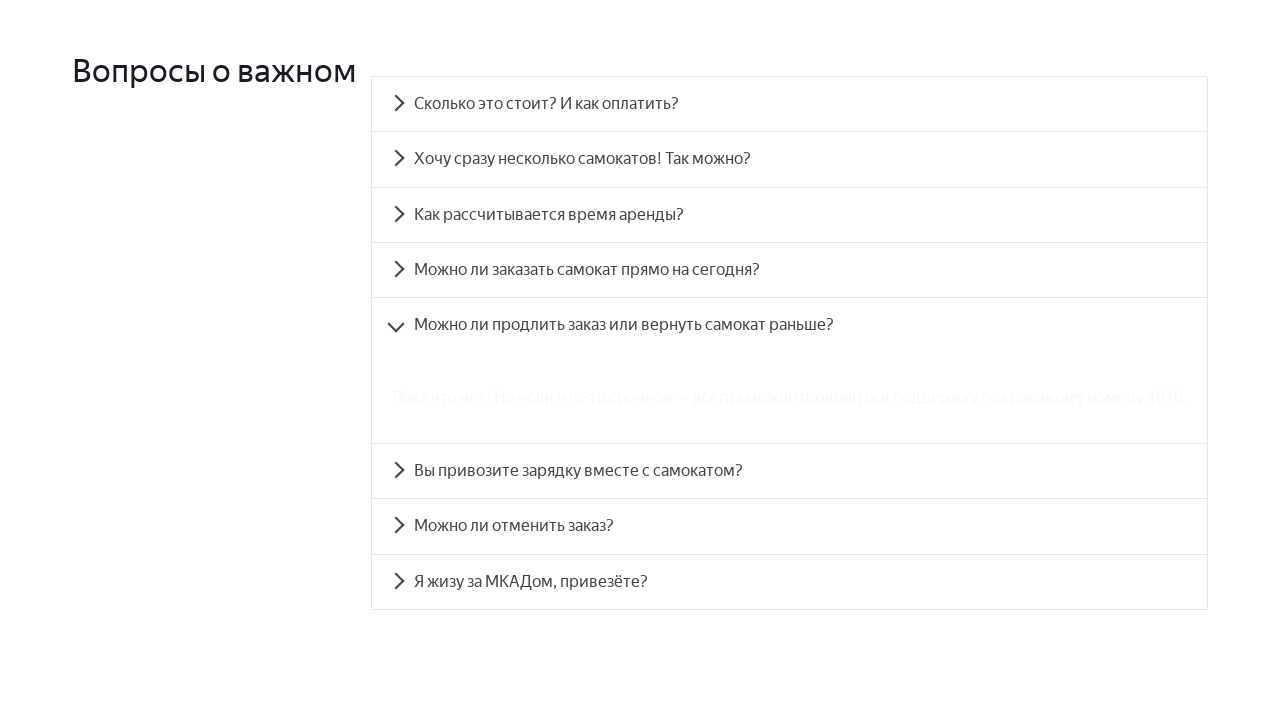

Answer panel 4 became visible
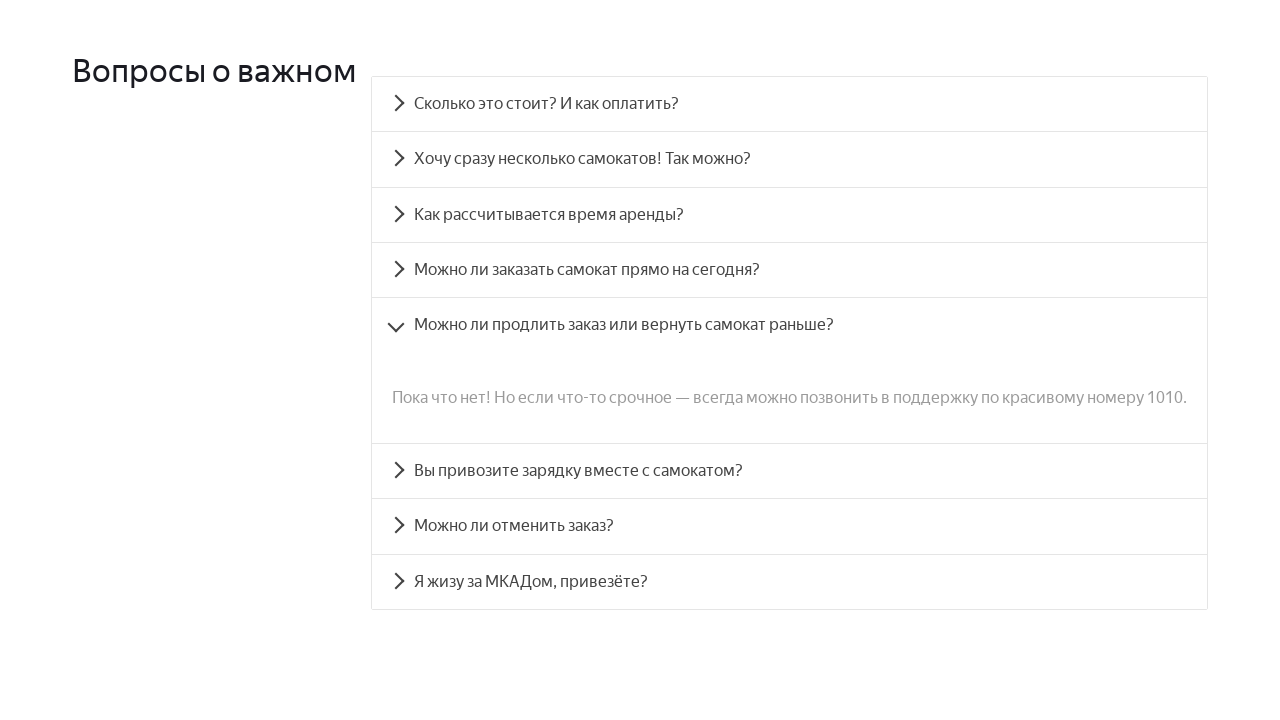

Retrieved answer text from panel 4
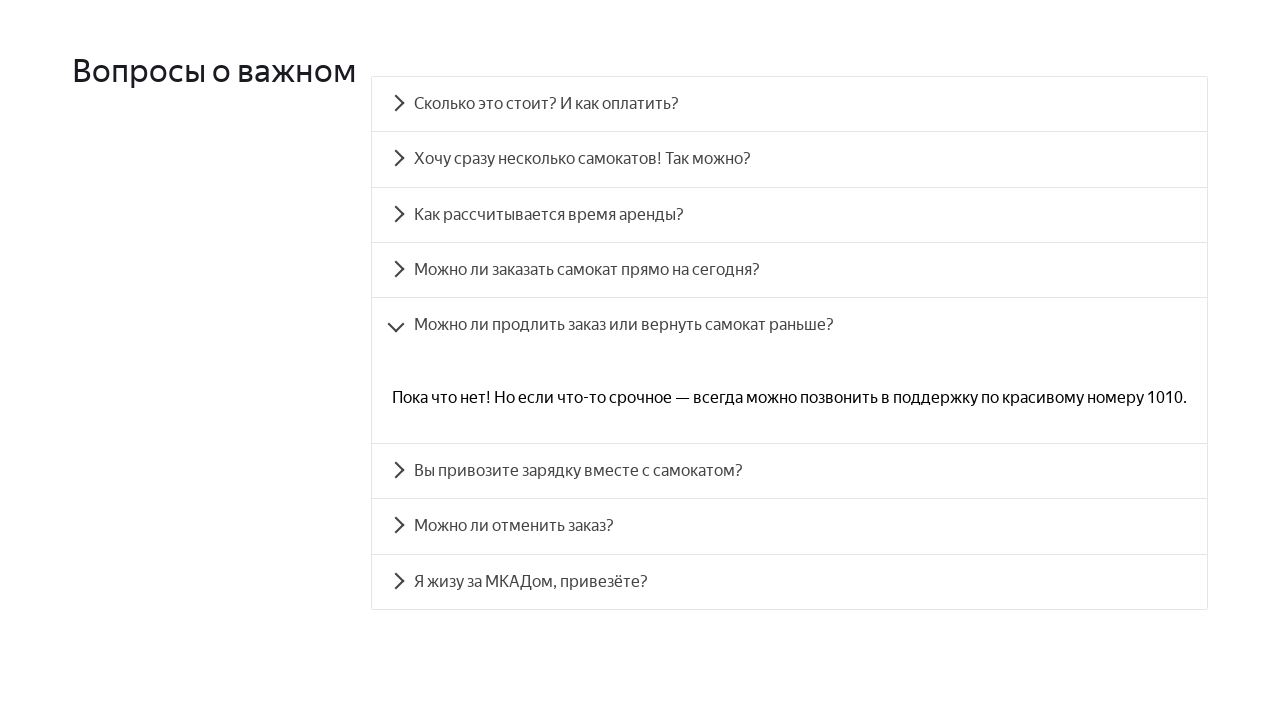

Verified answer 4 matches expected text
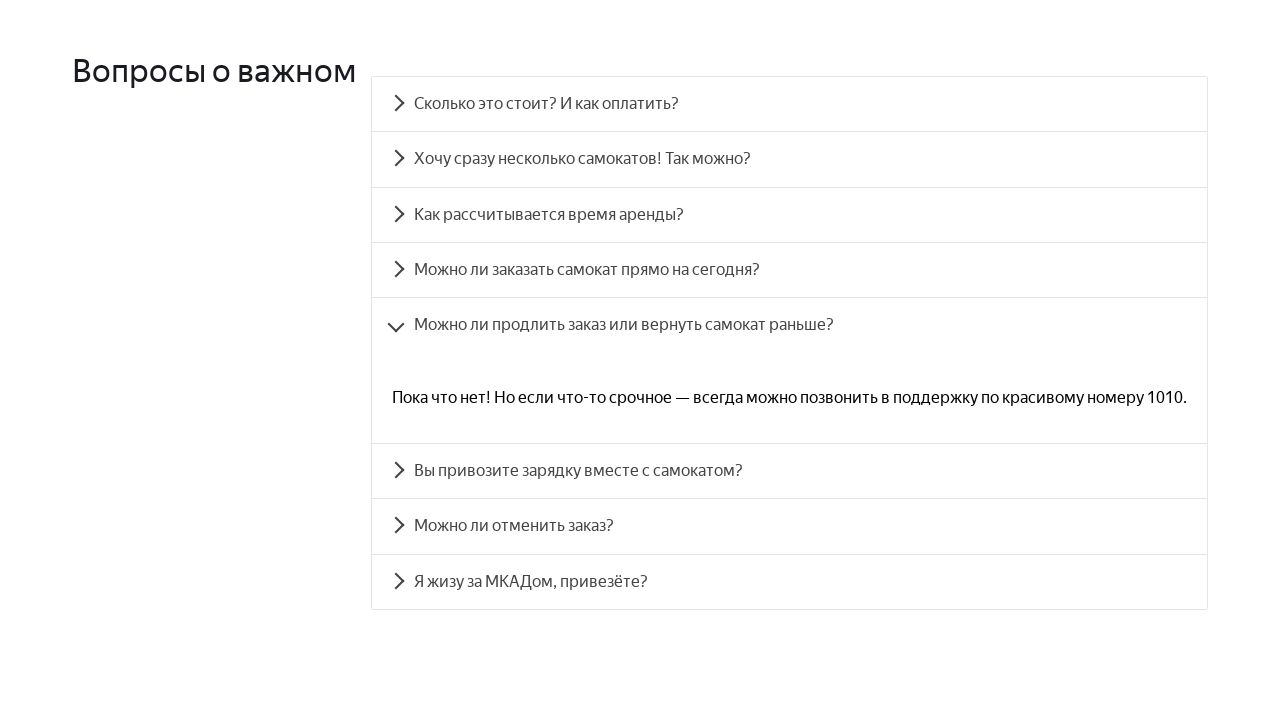

Clicked accordion question 5 at (790, 471) on .accordion__button >> nth=5
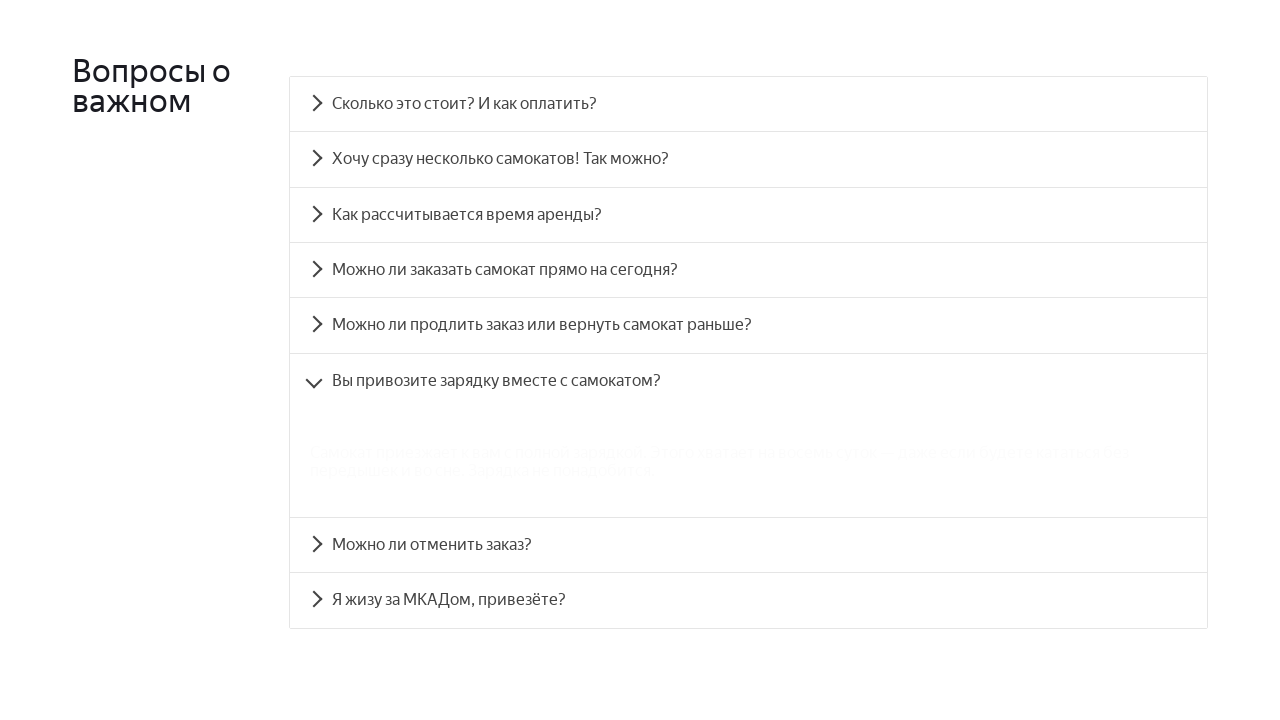

Answer panel 5 became visible
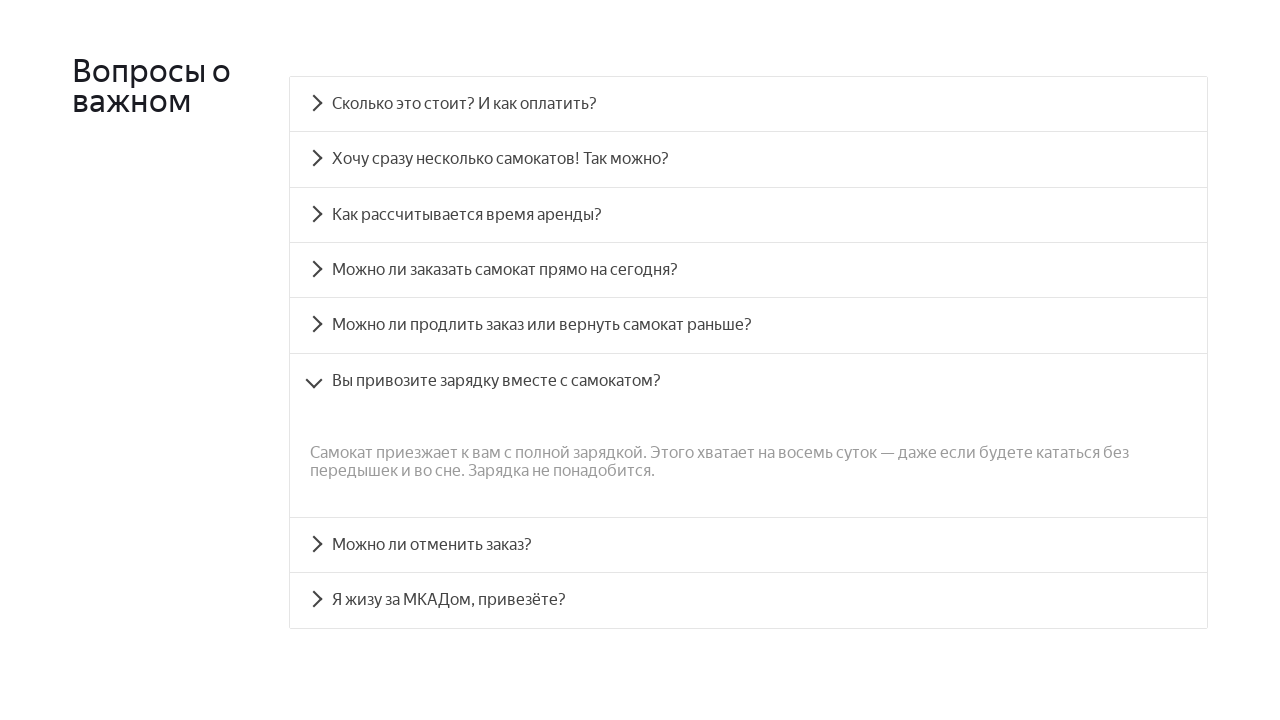

Retrieved answer text from panel 5
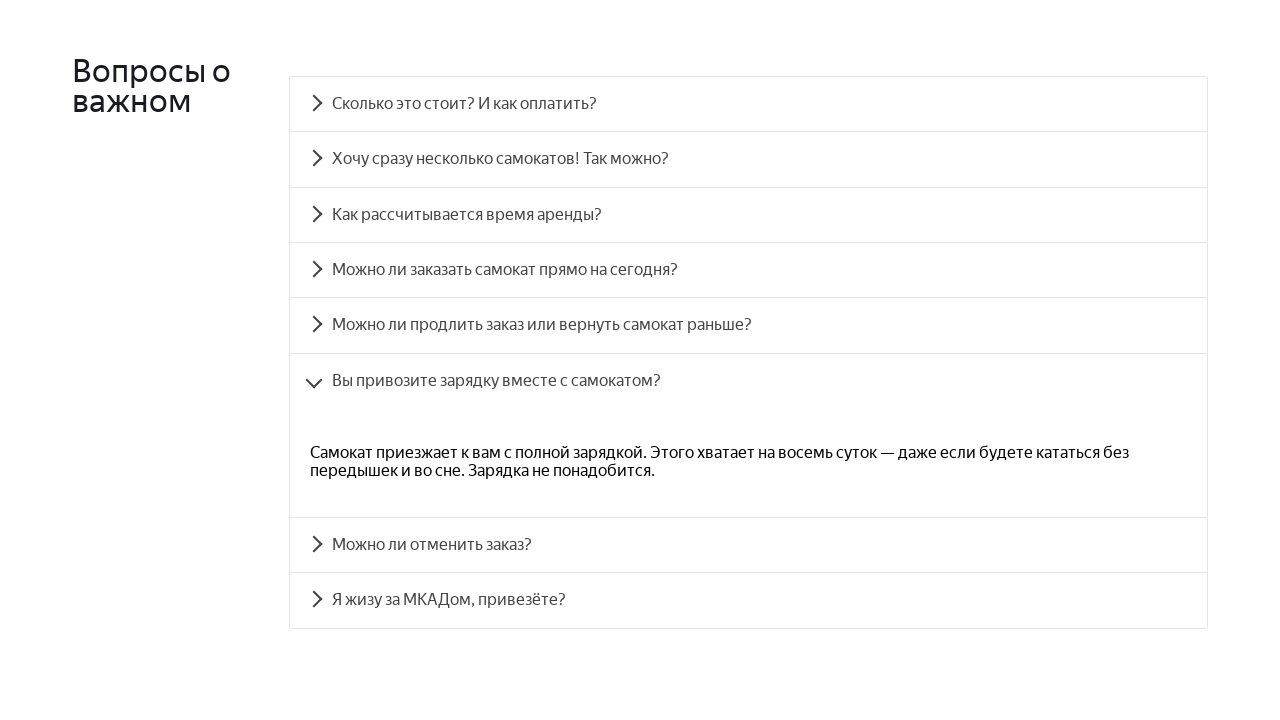

Verified answer 5 matches expected text
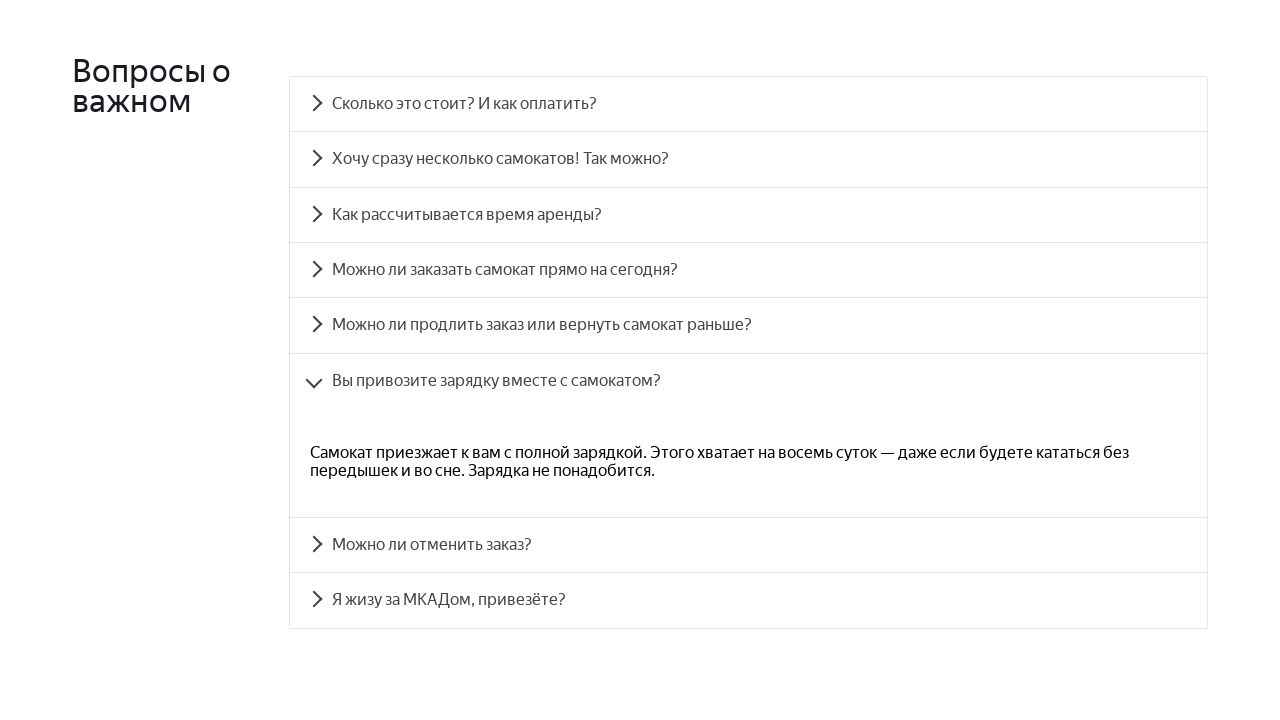

Clicked accordion question 6 at (748, 545) on .accordion__button >> nth=6
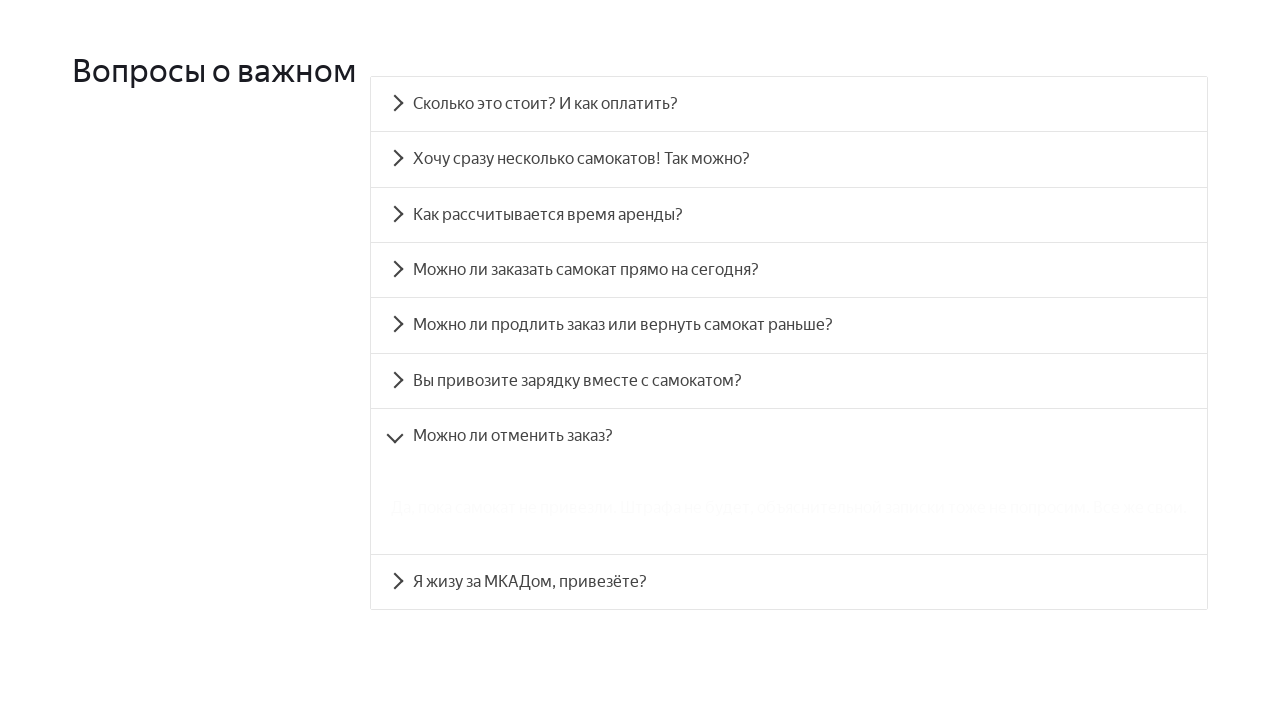

Answer panel 6 became visible
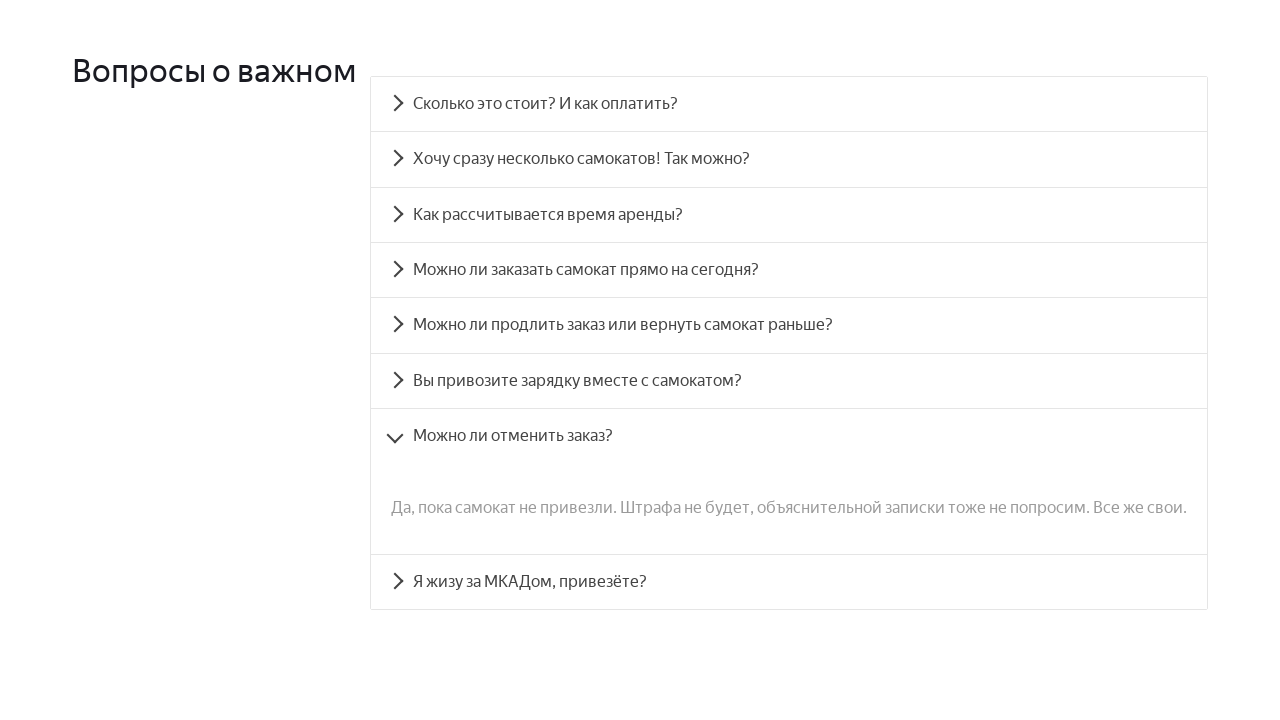

Retrieved answer text from panel 6
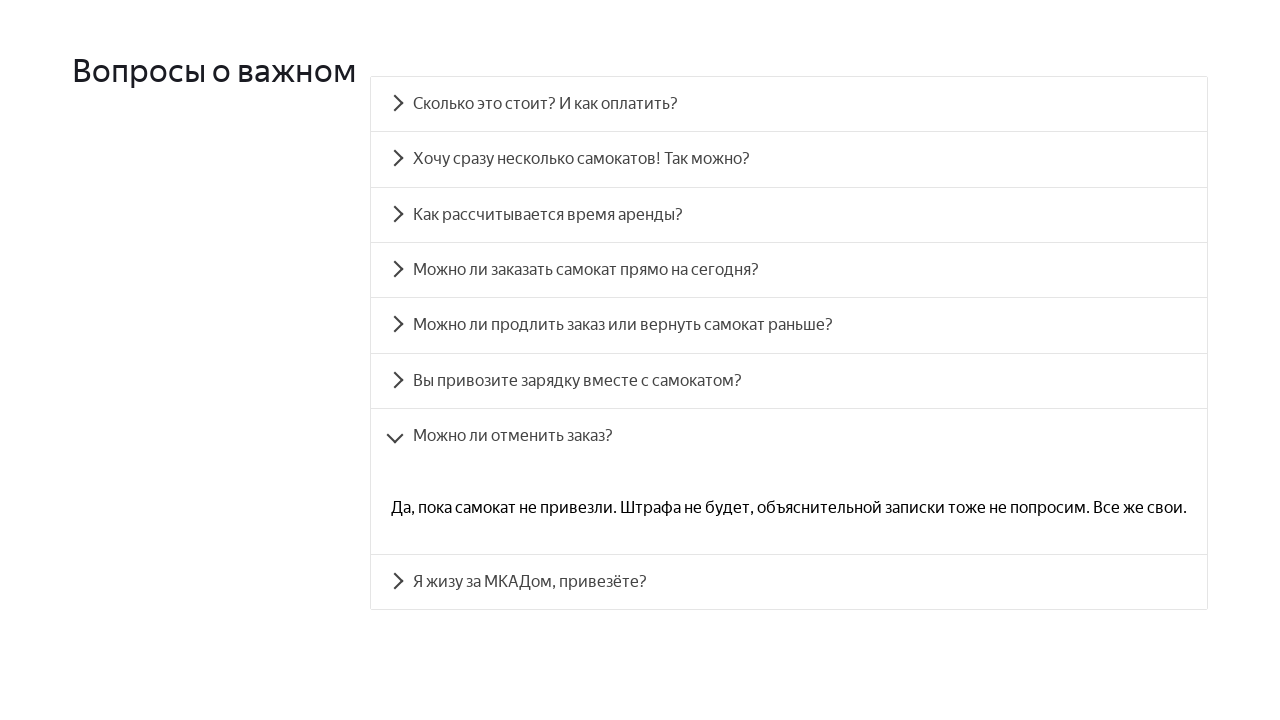

Verified answer 6 matches expected text
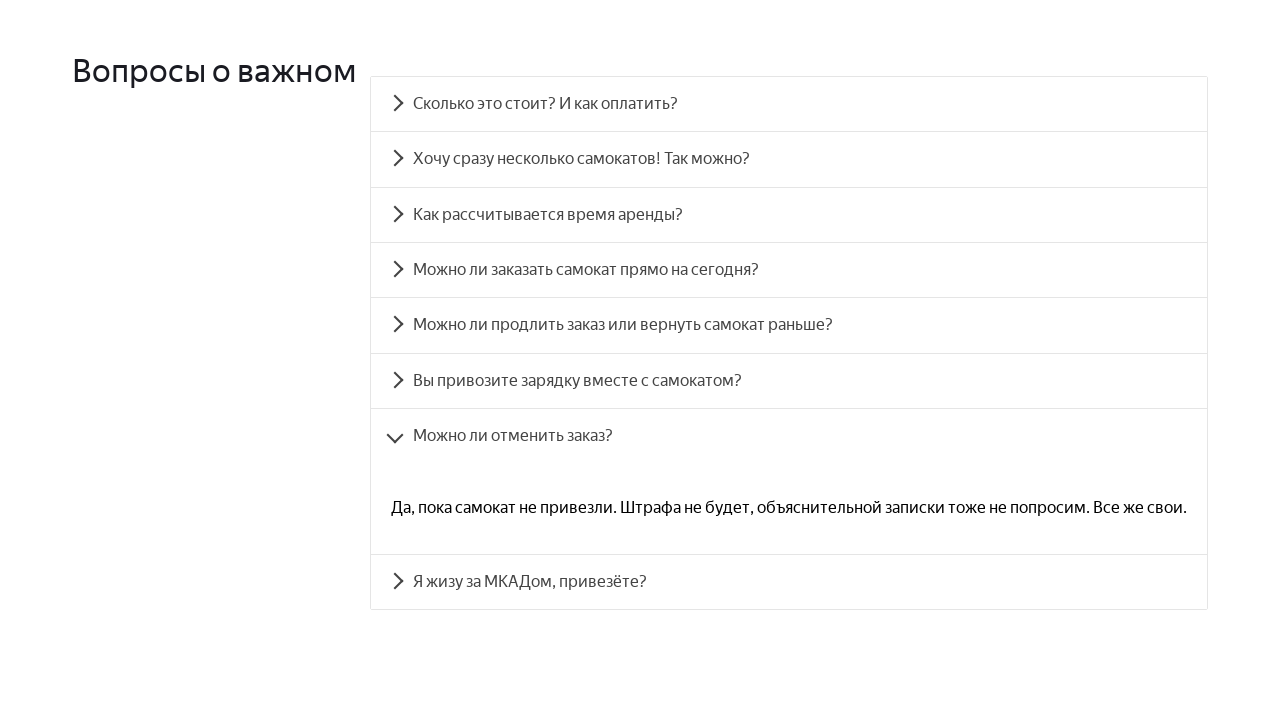

Clicked accordion question 7 at (789, 582) on .accordion__button >> nth=7
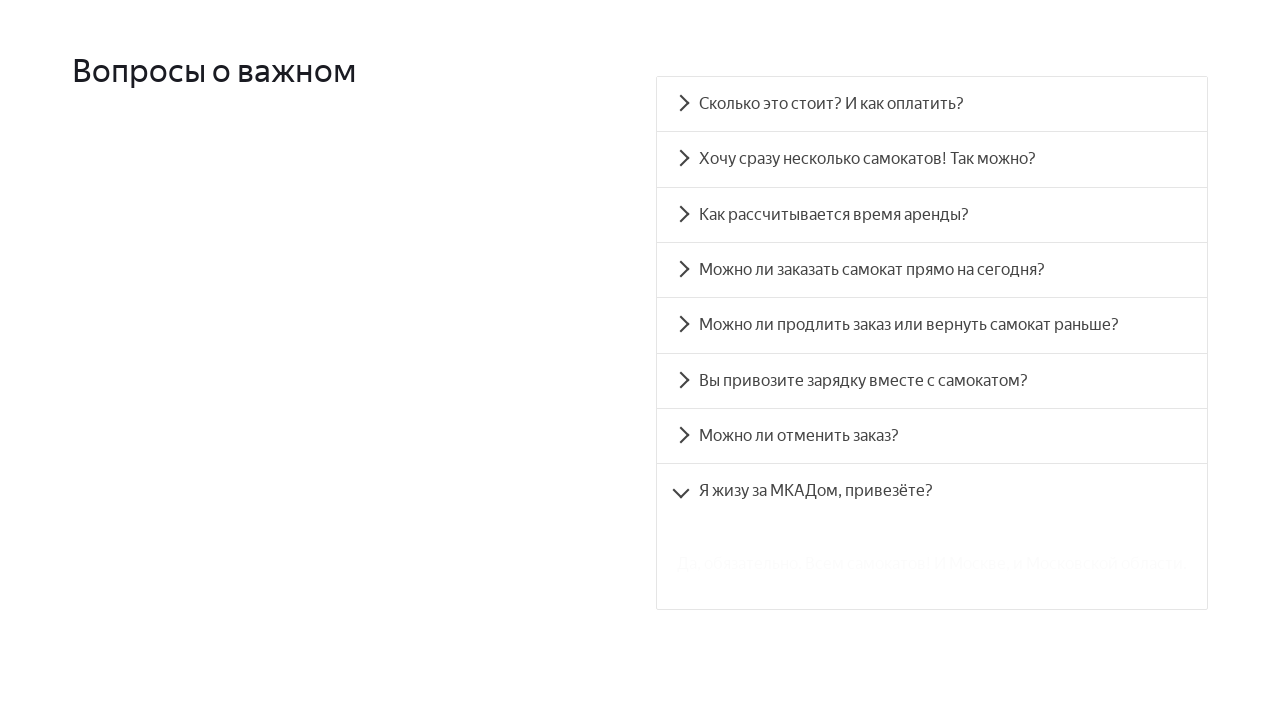

Answer panel 7 became visible
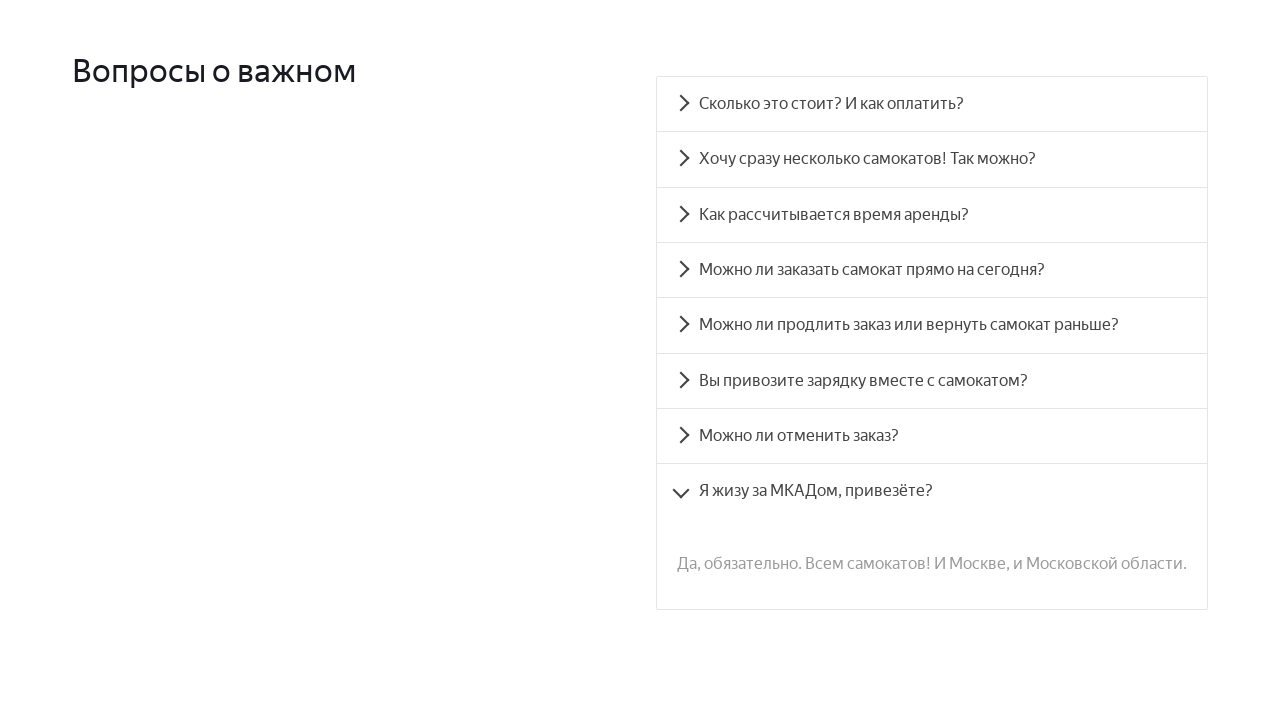

Retrieved answer text from panel 7
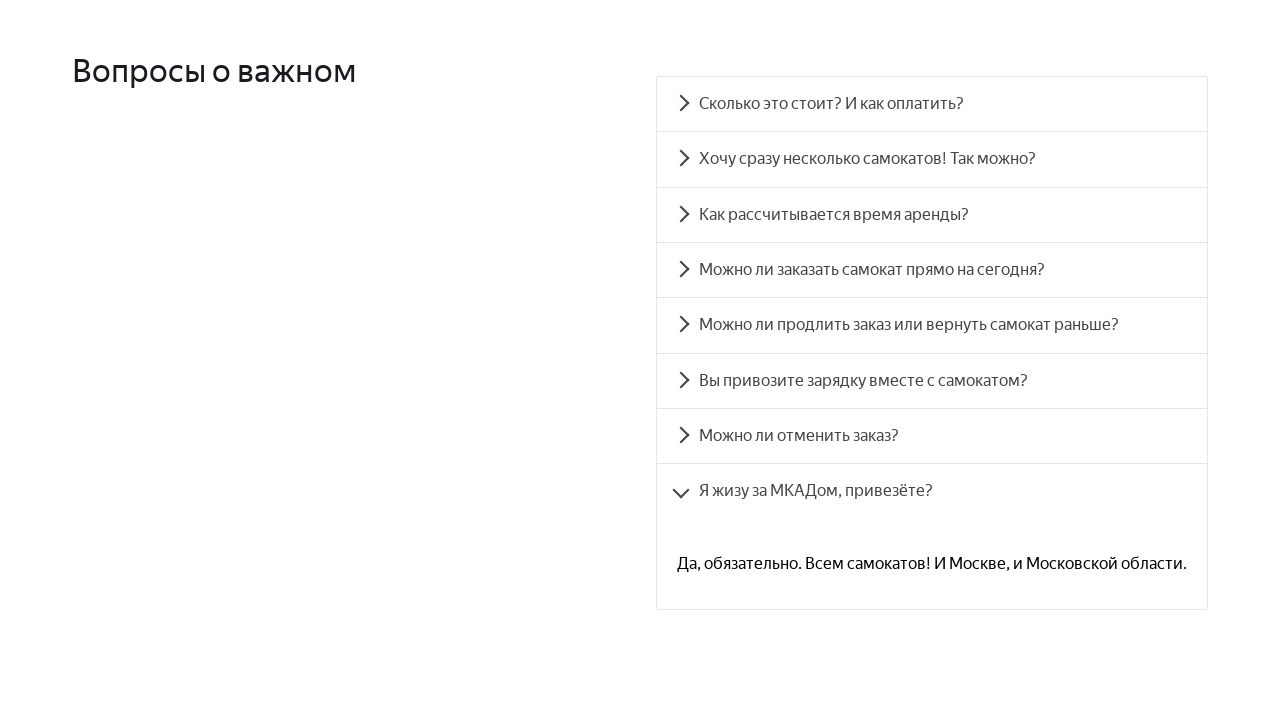

Verified answer 7 matches expected text
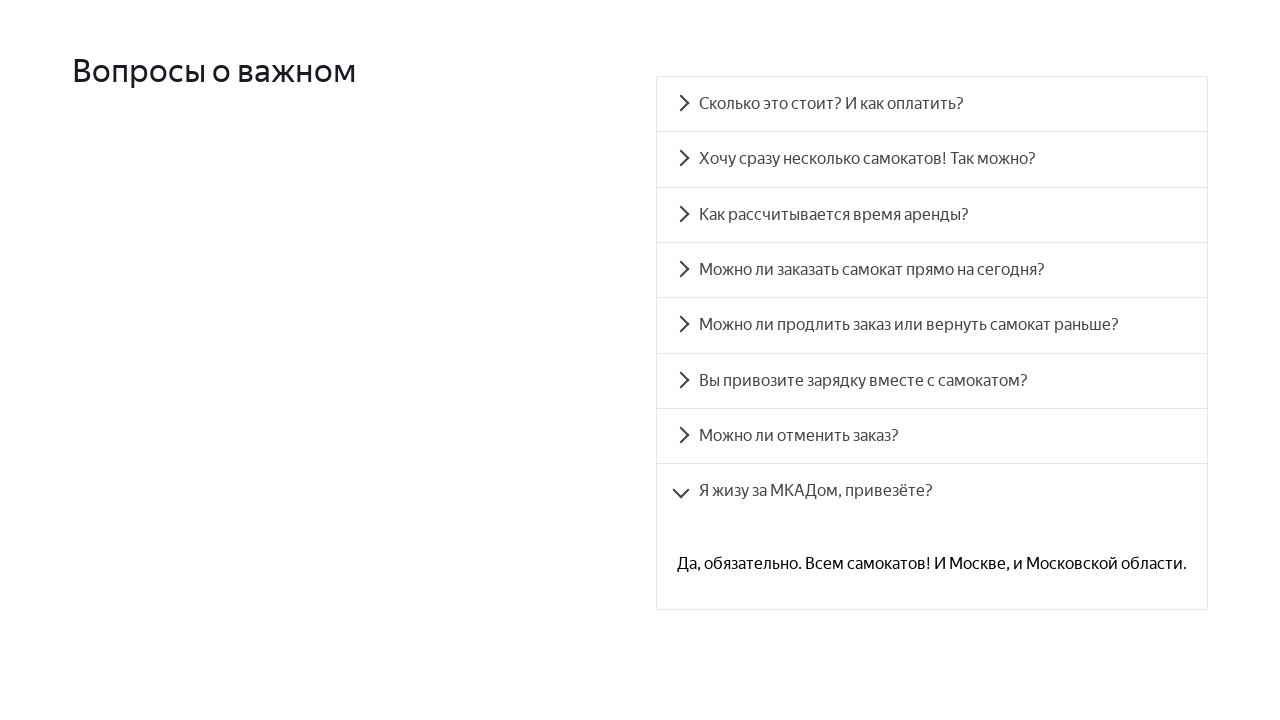

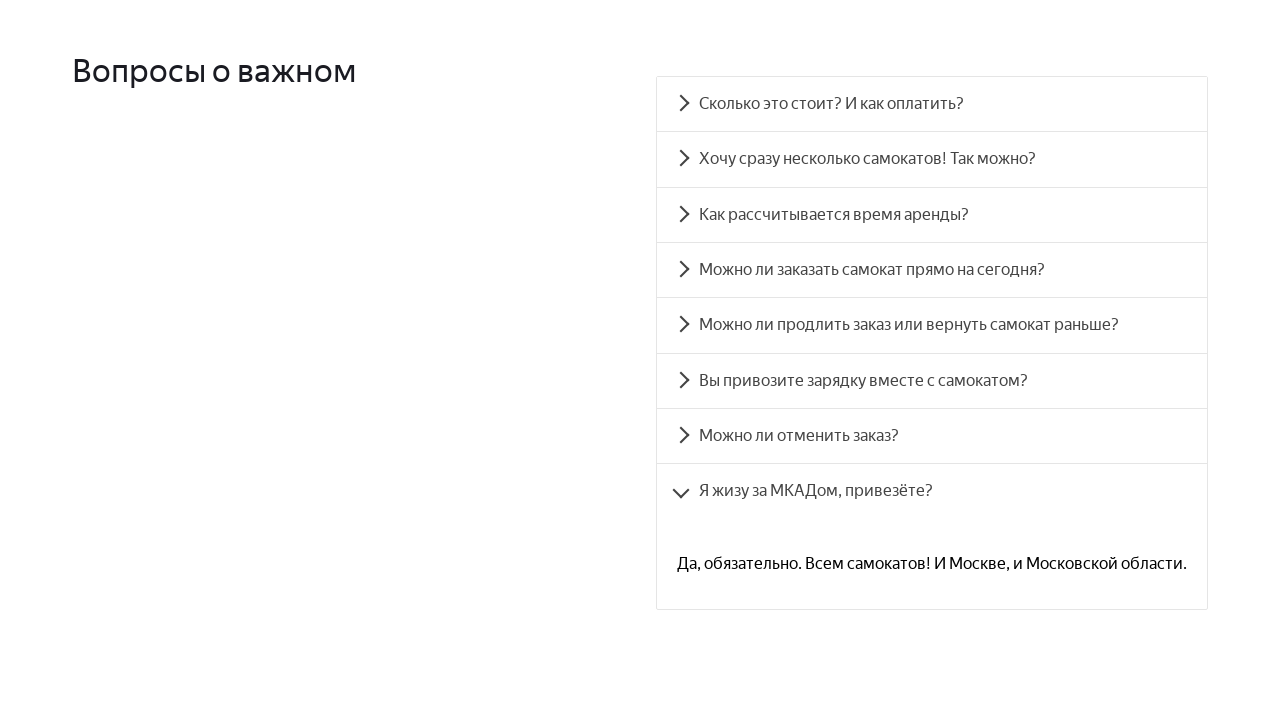